Tests browser navigation methods including back, forward, refresh, and opening new windows with different websites

Starting URL: https://www.tsrtconline.in/oprs-web/

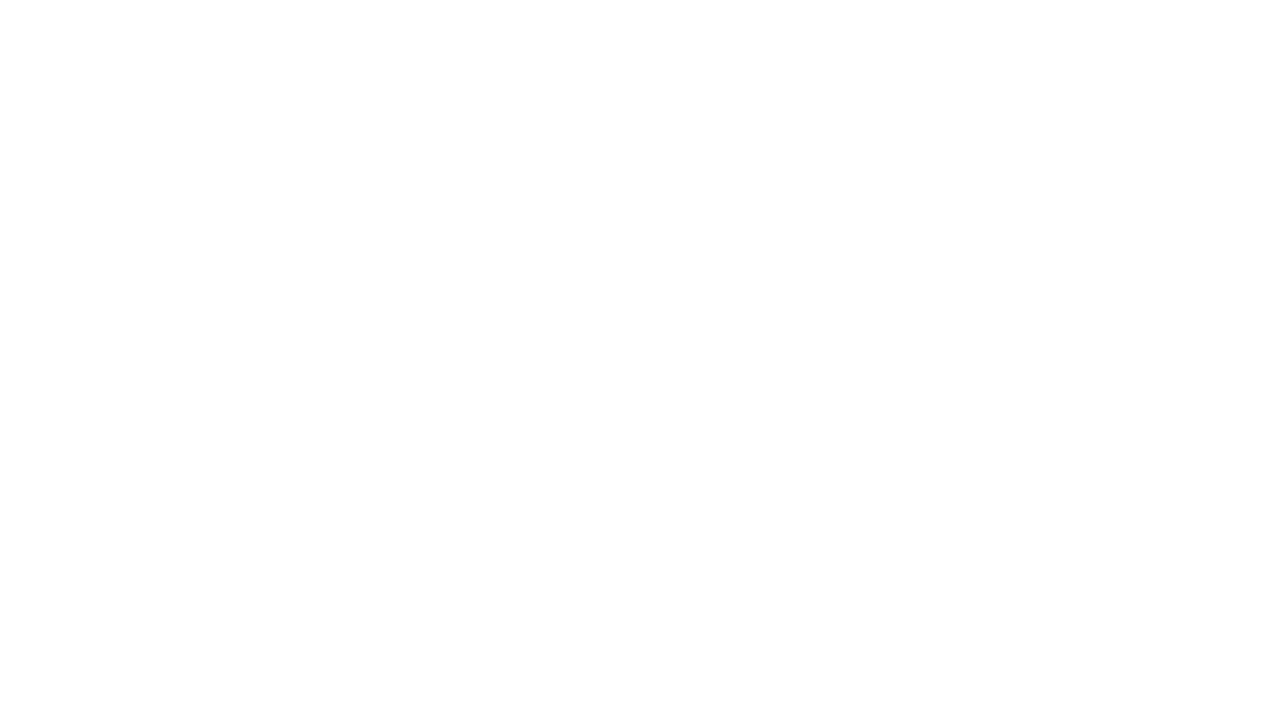

Navigated back in browser history
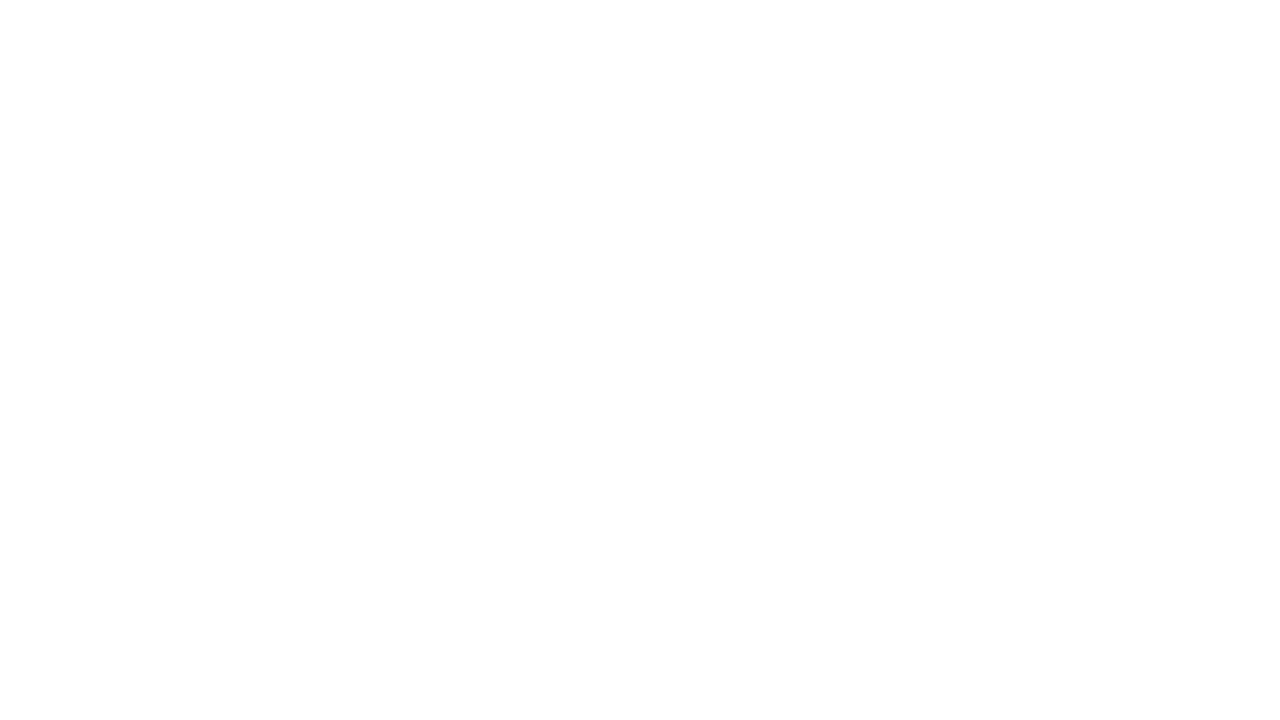

Navigated forward in browser history
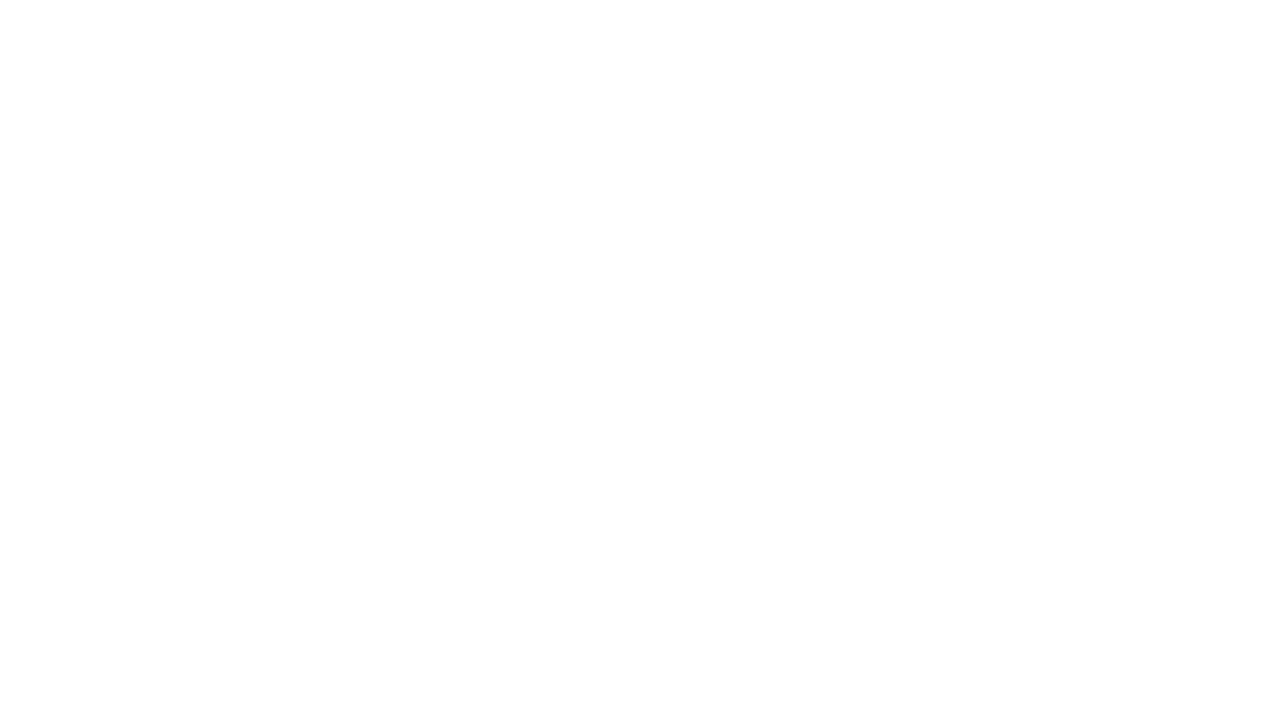

Refreshed the current page
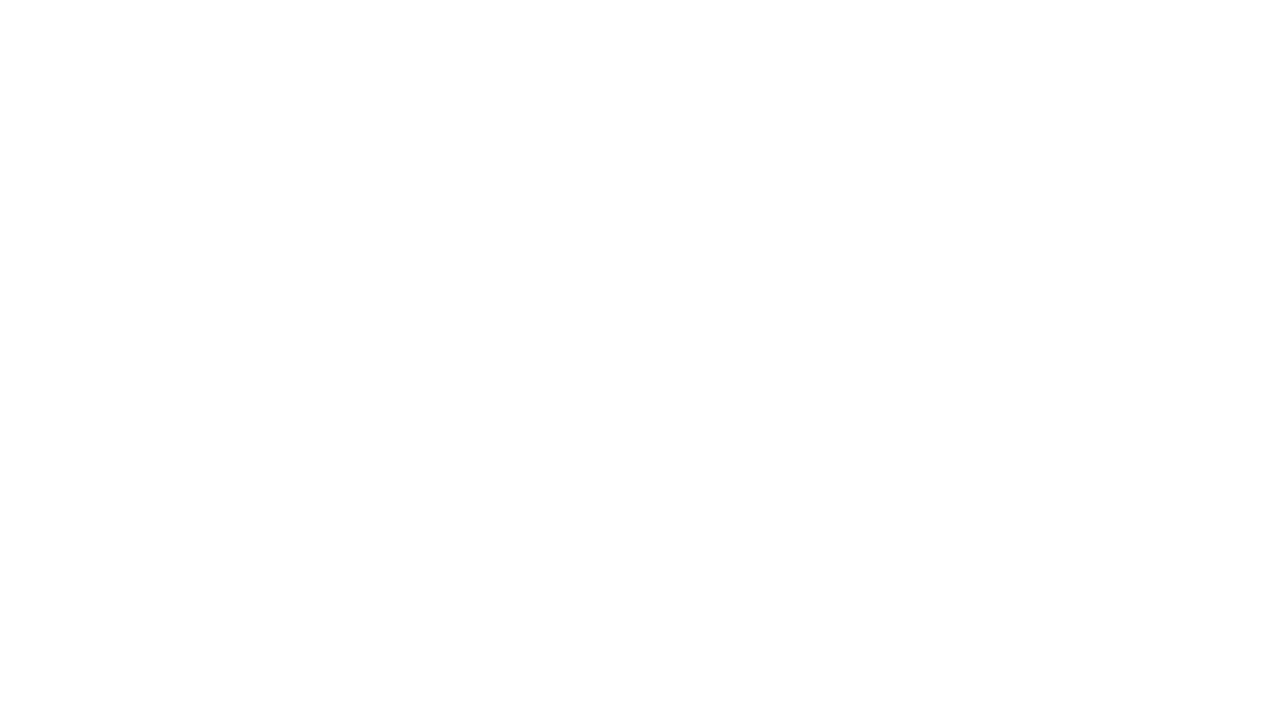

Navigated to Selenium website
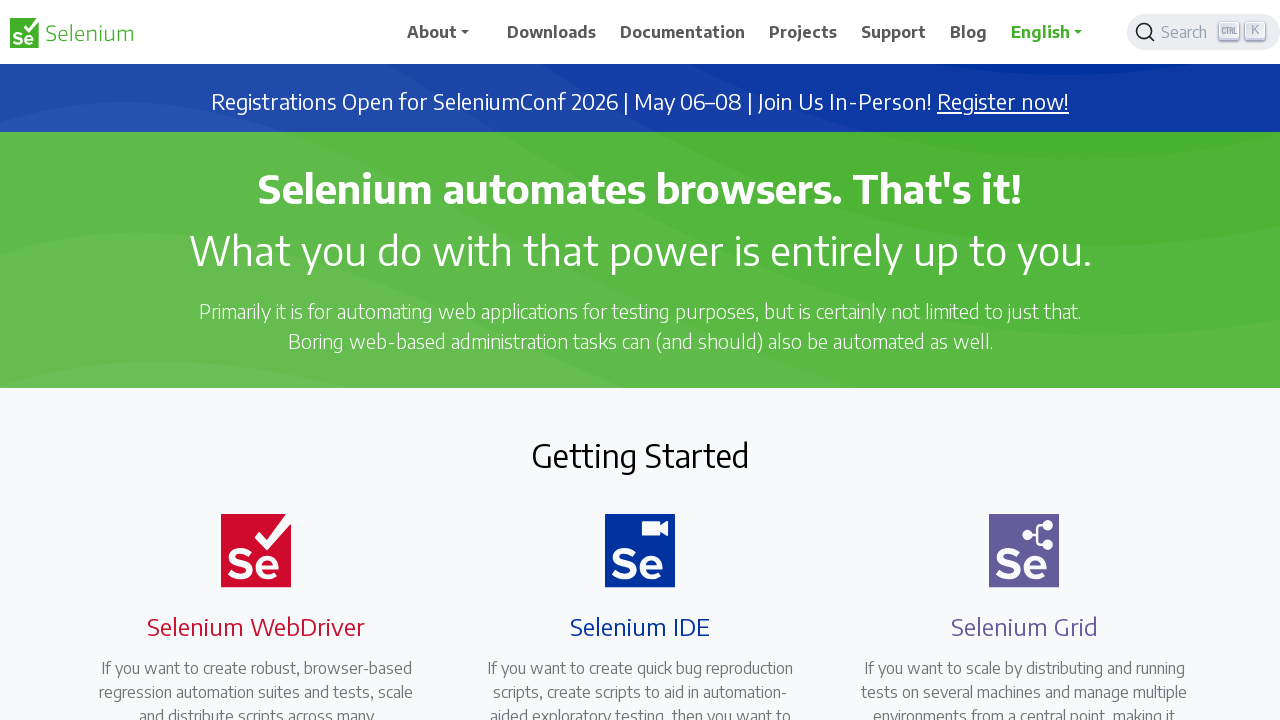

Retrieved page title: Selenium and current URL: https://www.selenium.dev/
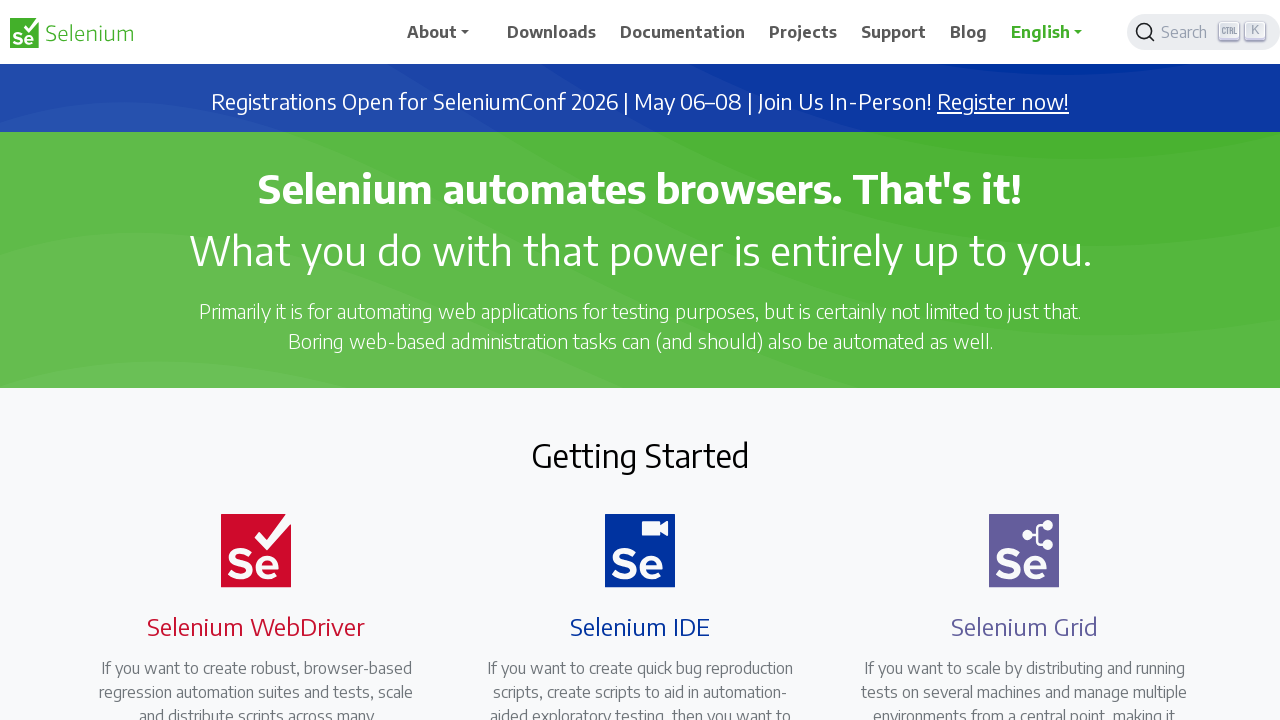

Opened a new page/tab
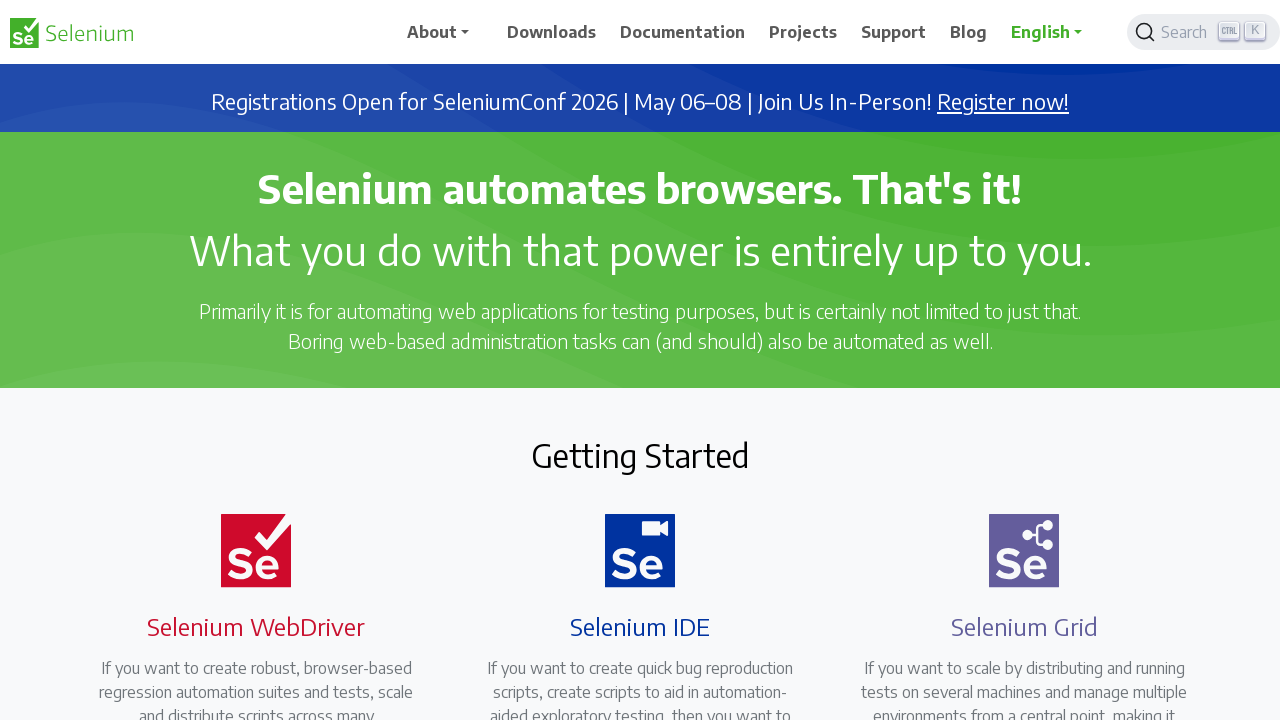

Navigated to Eclipse downloads website in new tab
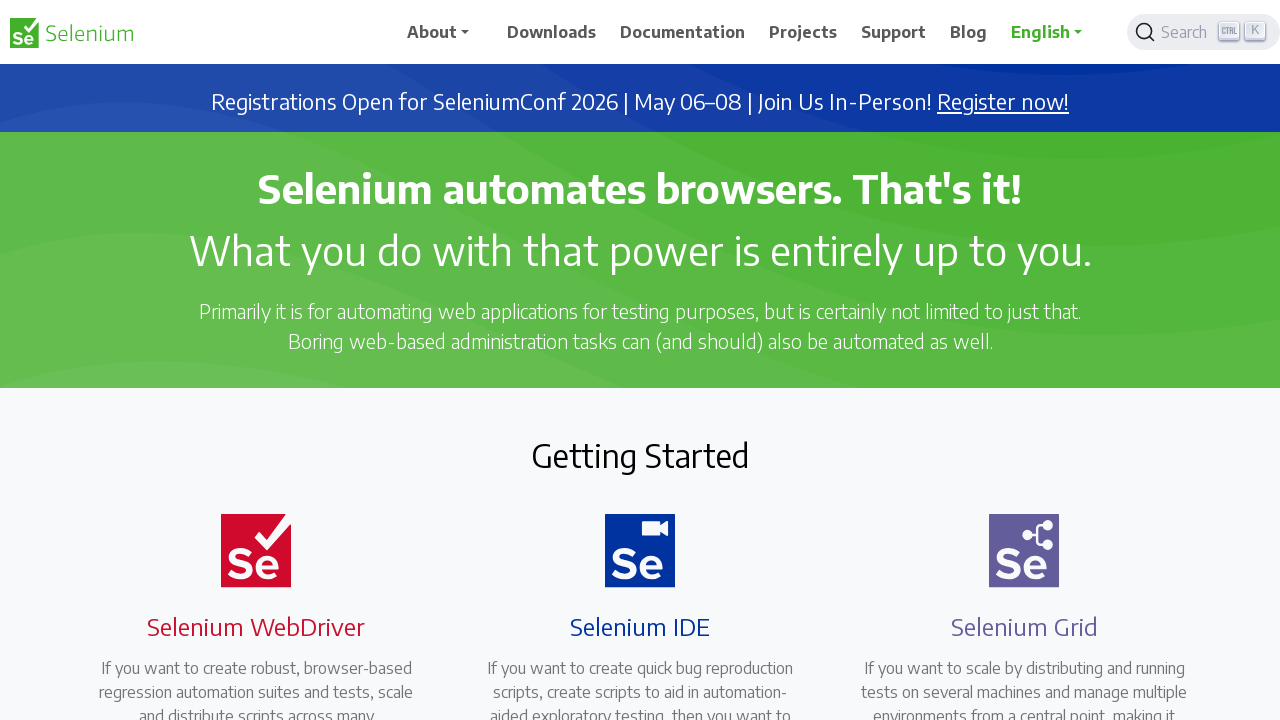

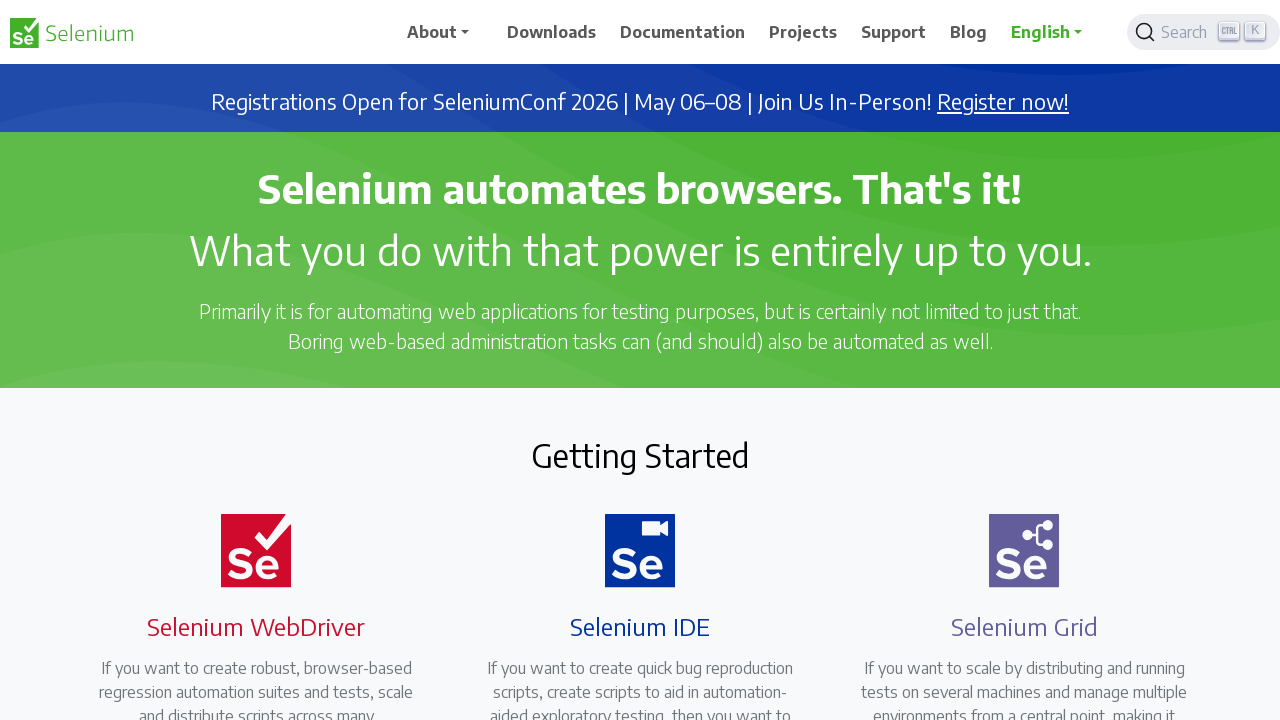